Opens the Educastic website, maximizes the window, enters fullscreen mode, presses Escape key, and resizes the browser window to test basic browser window manipulation.

Starting URL: https://www.educastic.com/

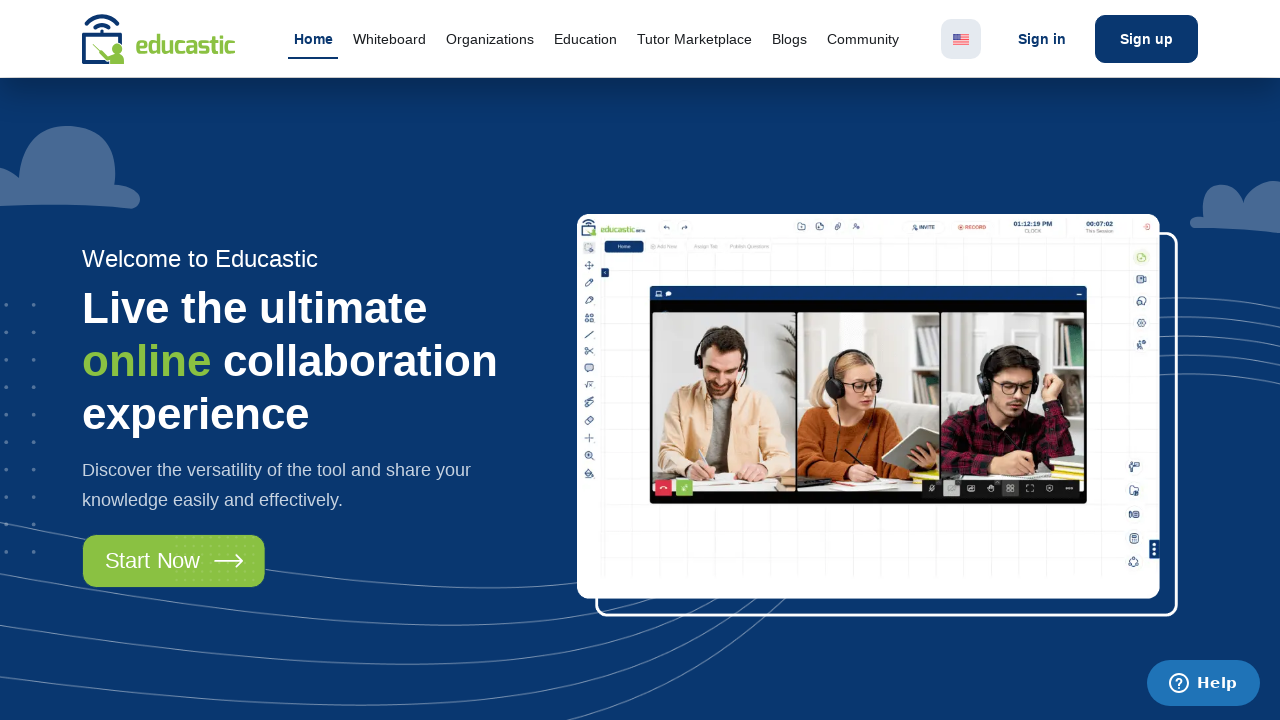

Navigated to Educastic website
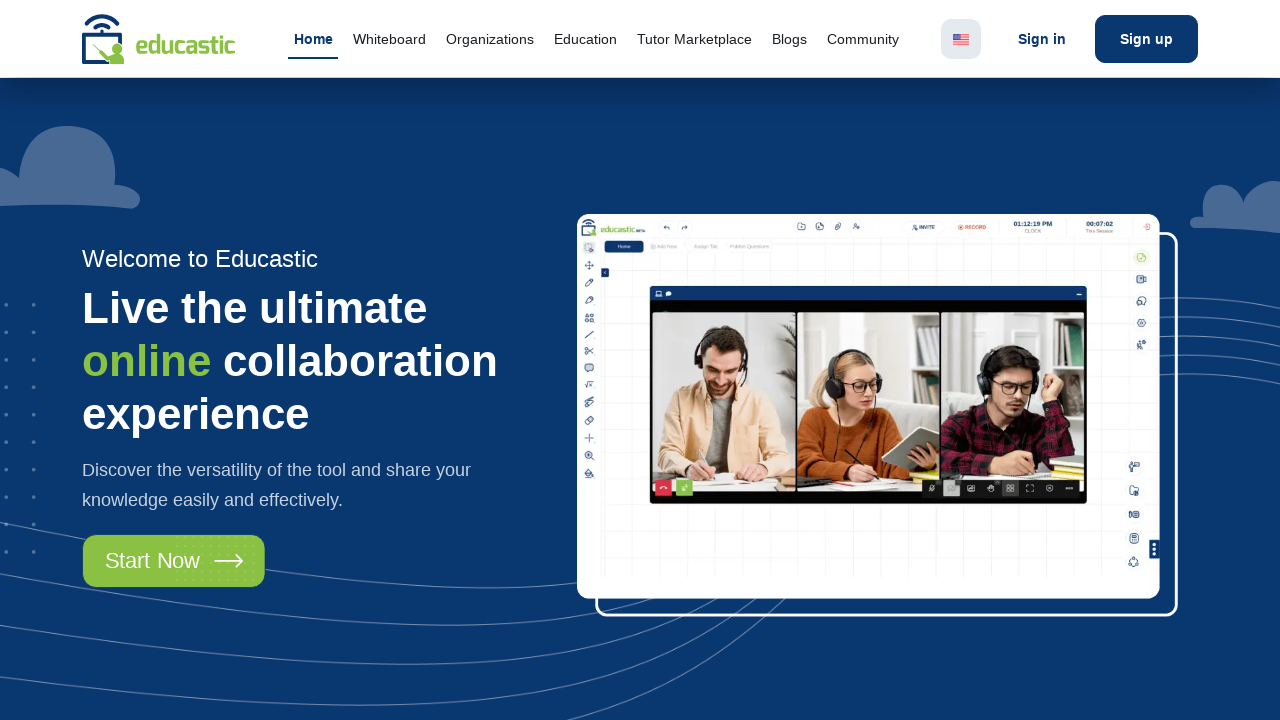

Maximized browser window to 1920x1080
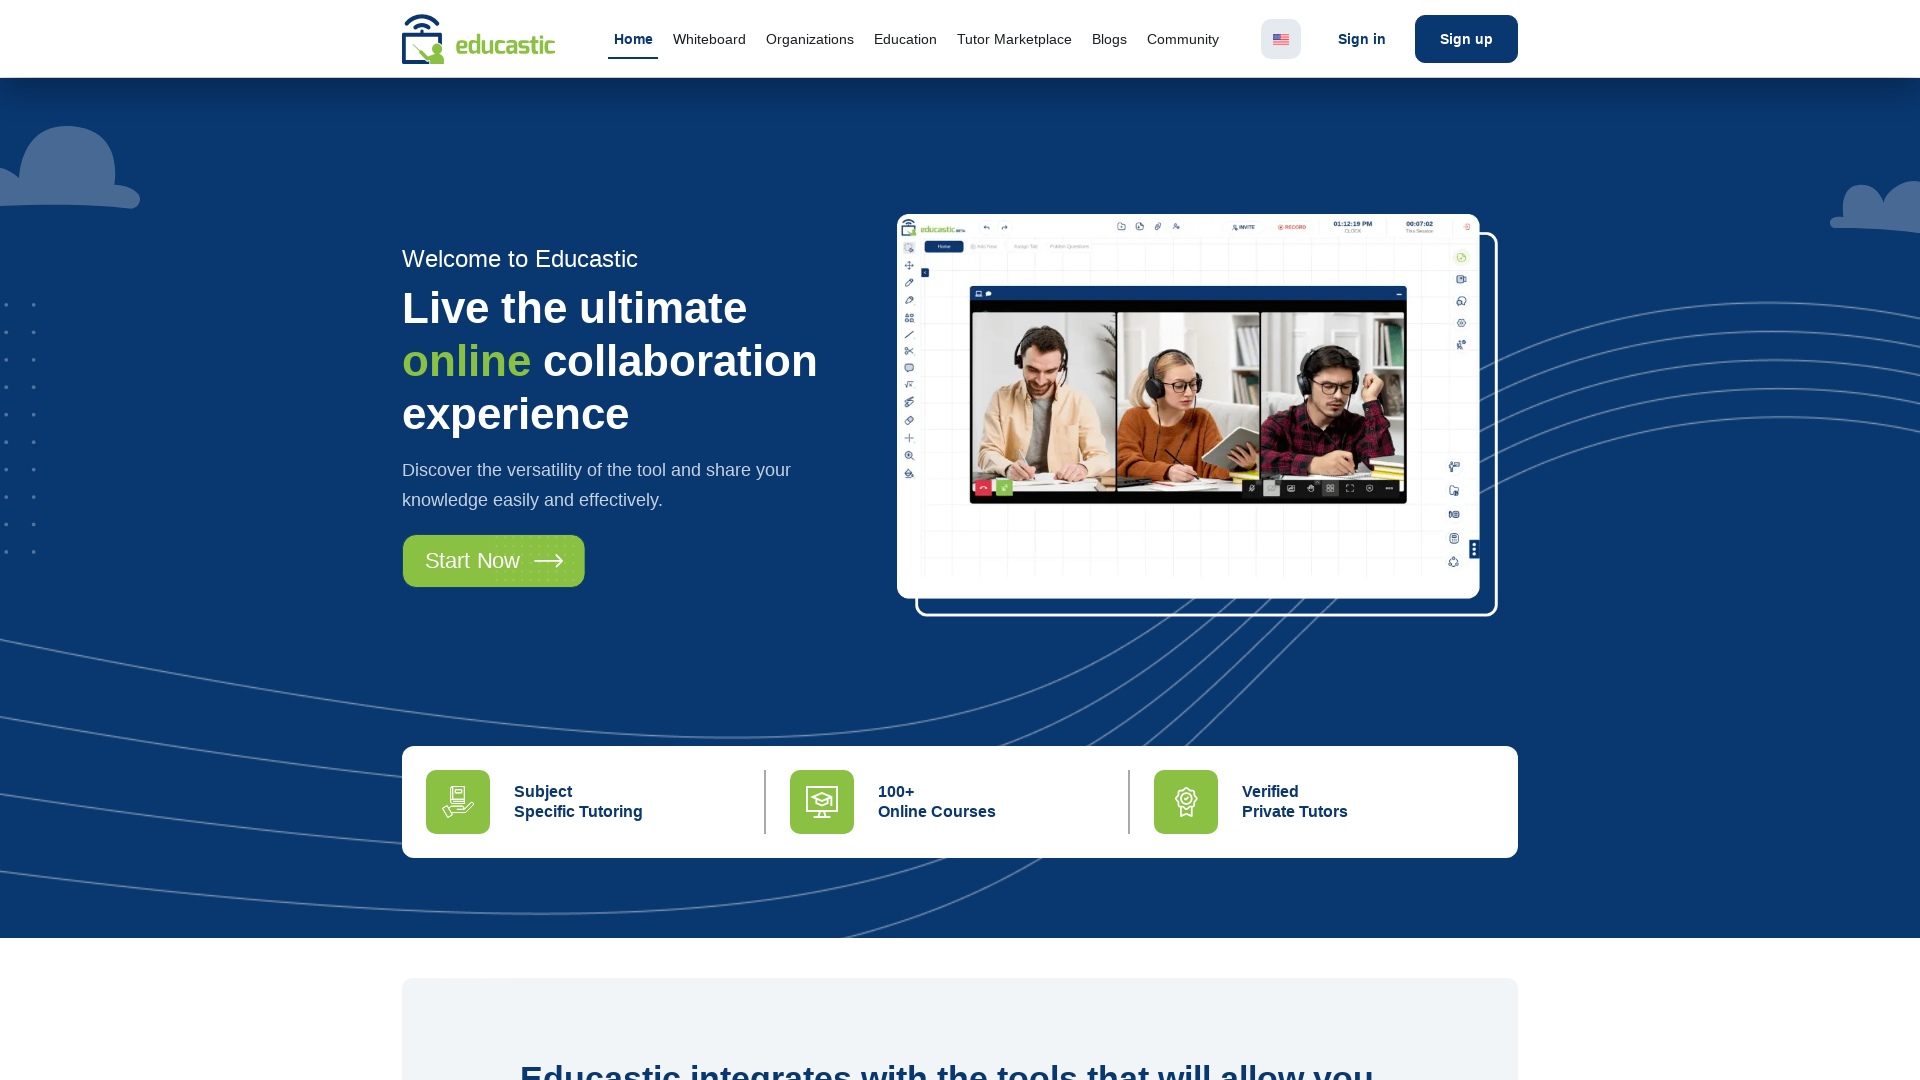

Waited for page to load (domcontentloaded)
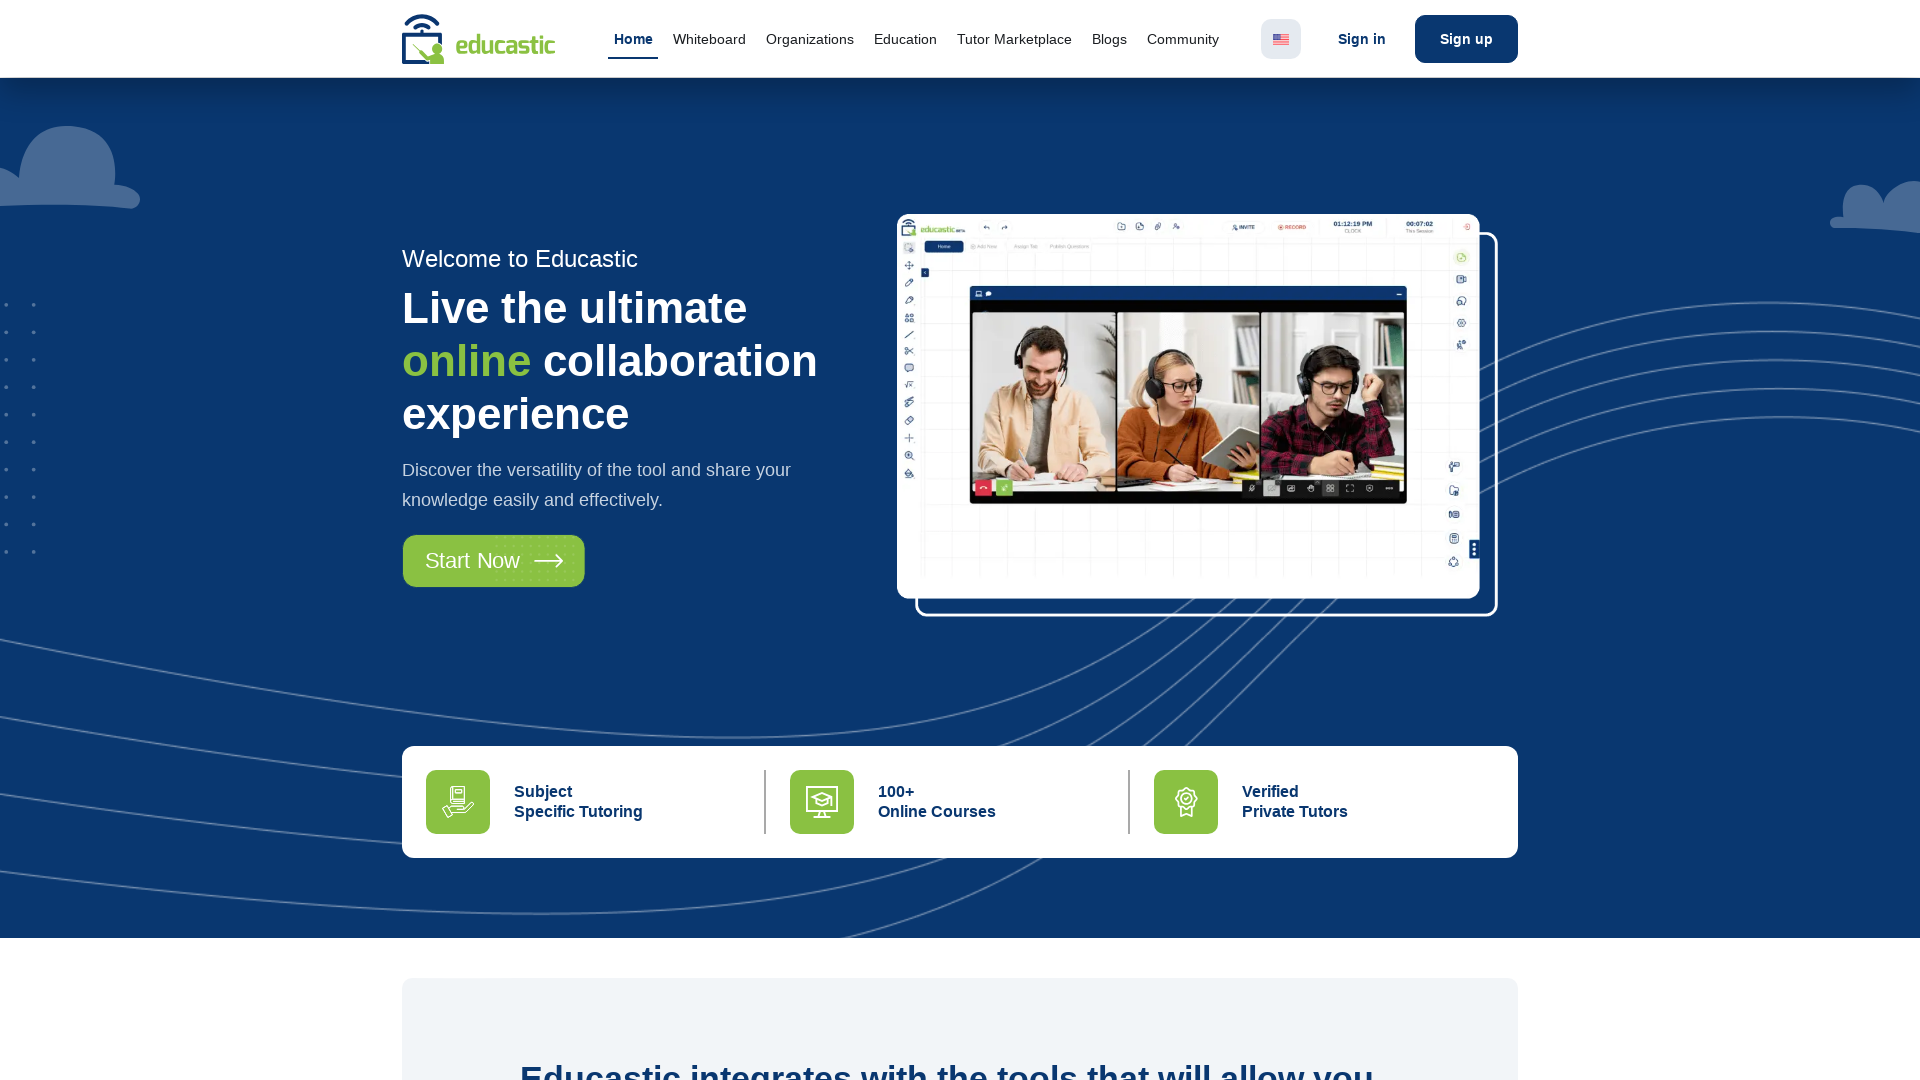

Pressed Escape key
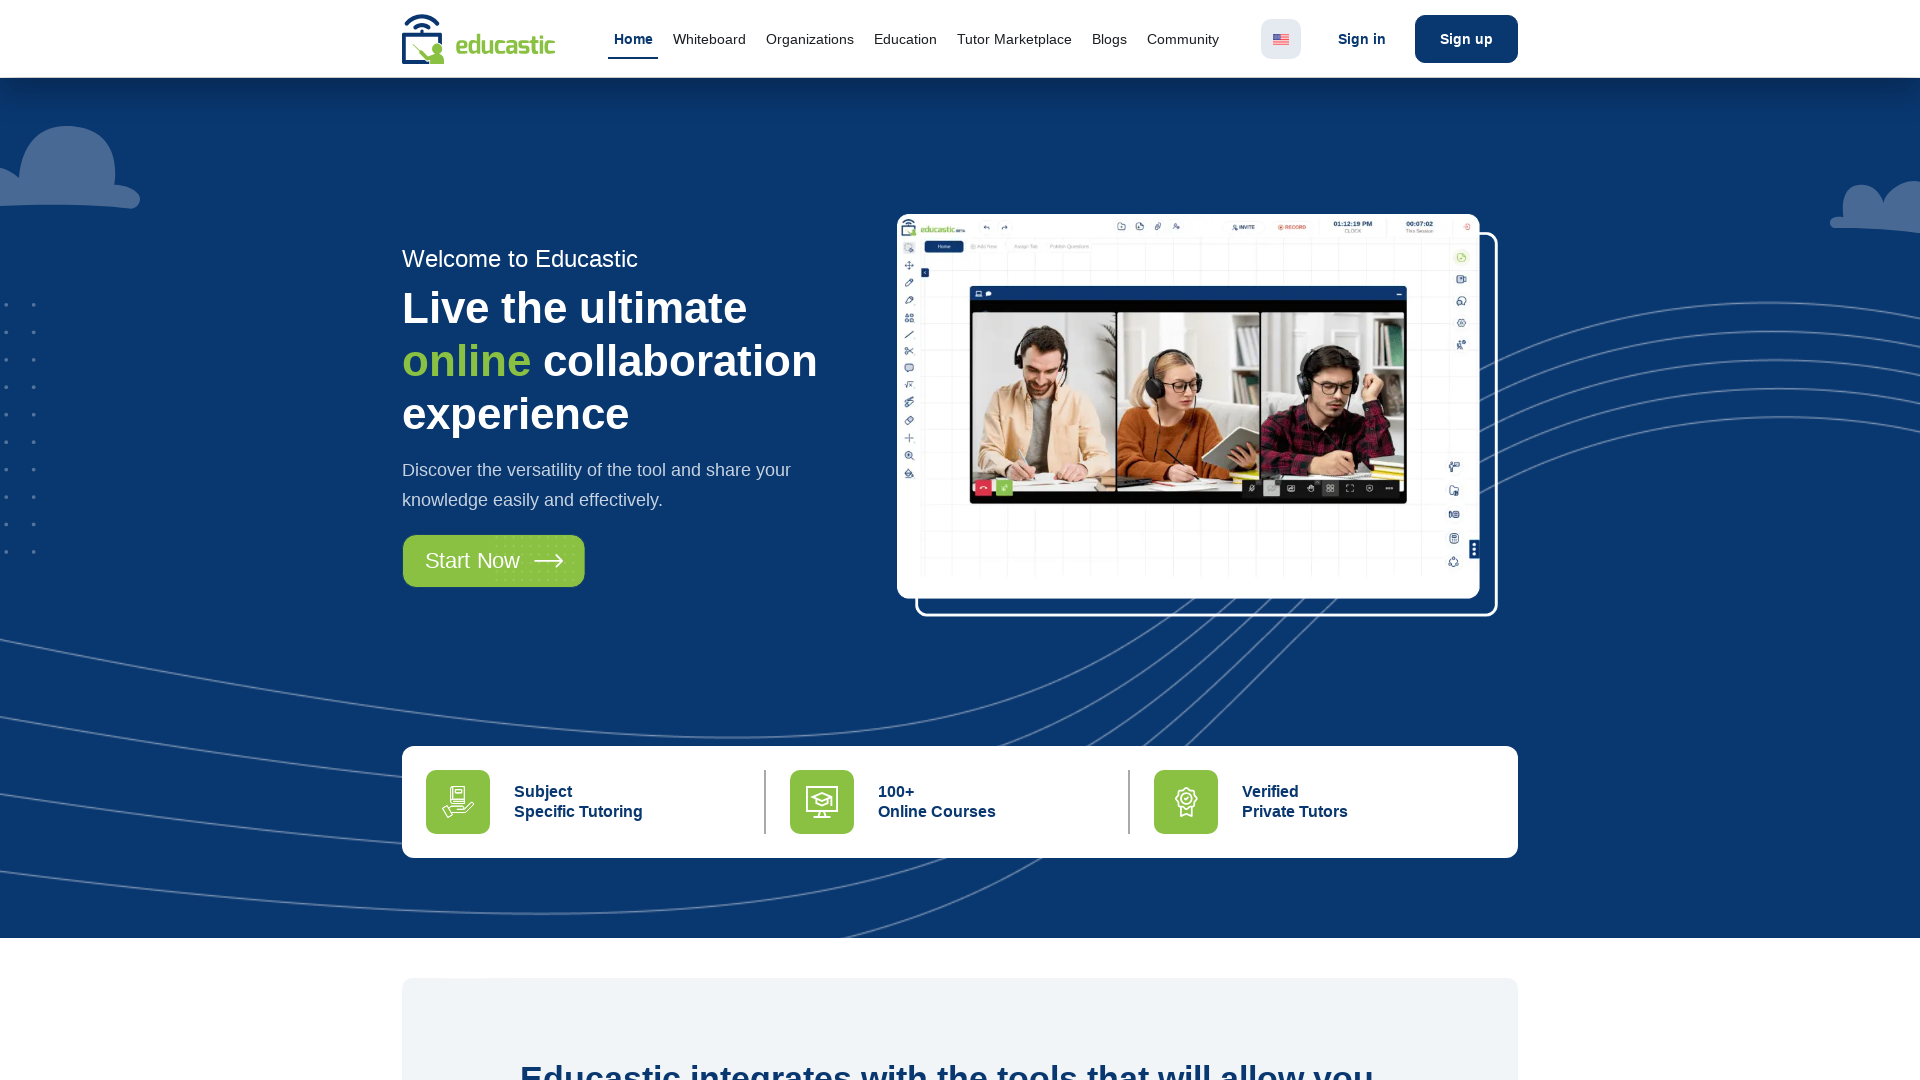

Resized browser window to 400x800
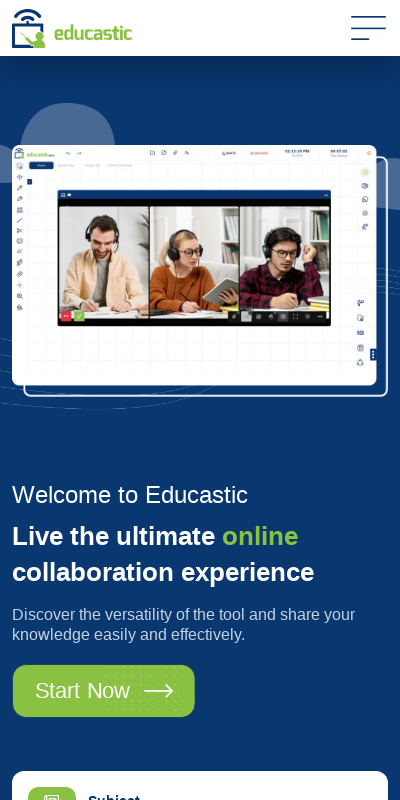

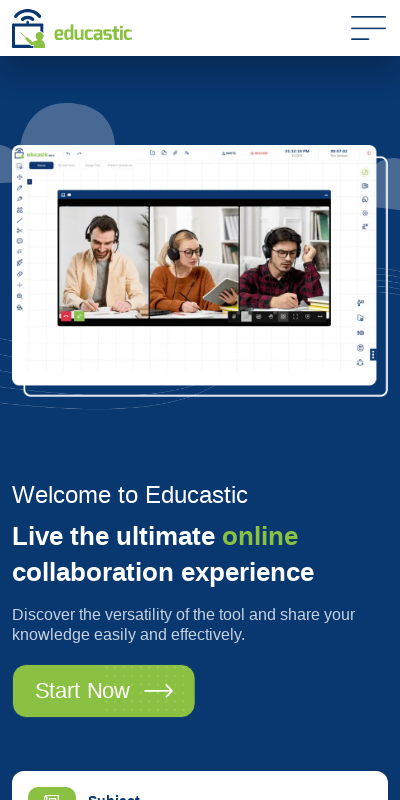